Navigates to a DataTables form example and modifies input fields within a table row

Starting URL: https://datatables.net/examples/api/form.html

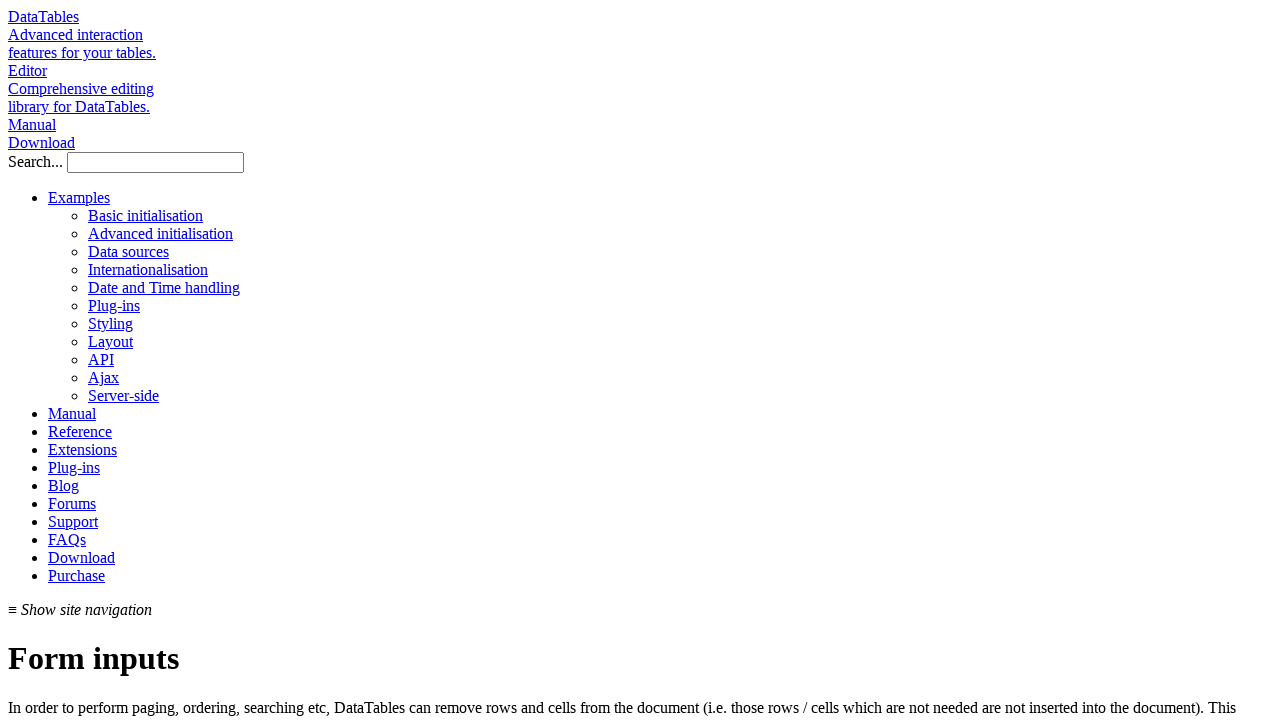

Table with id 'example' is now visible
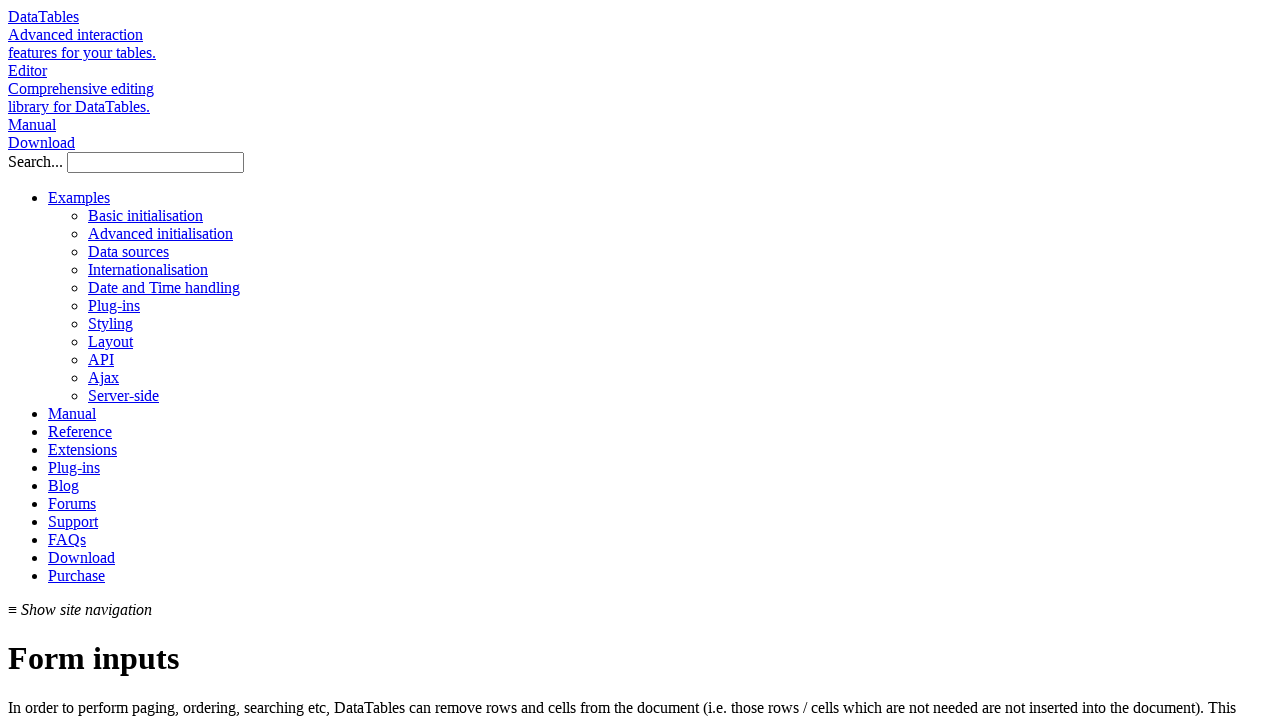

Located age input field in row 5
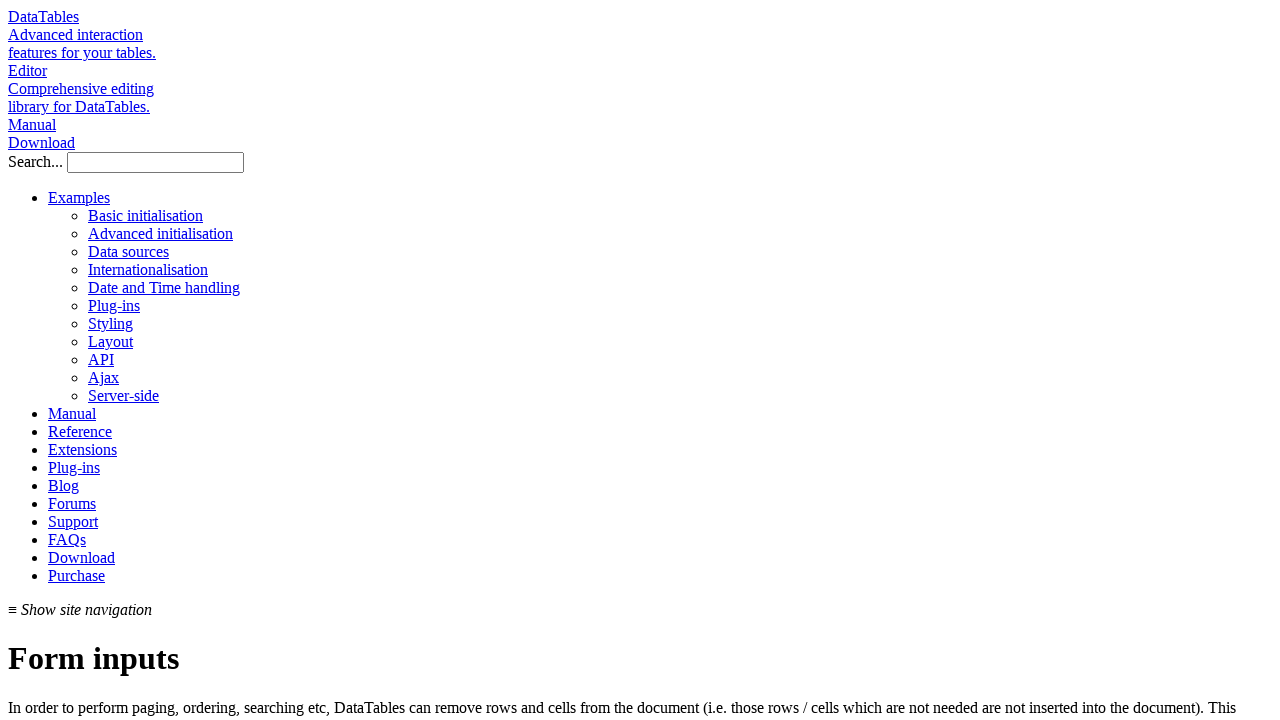

Cleared the age input field on input#row-5-age
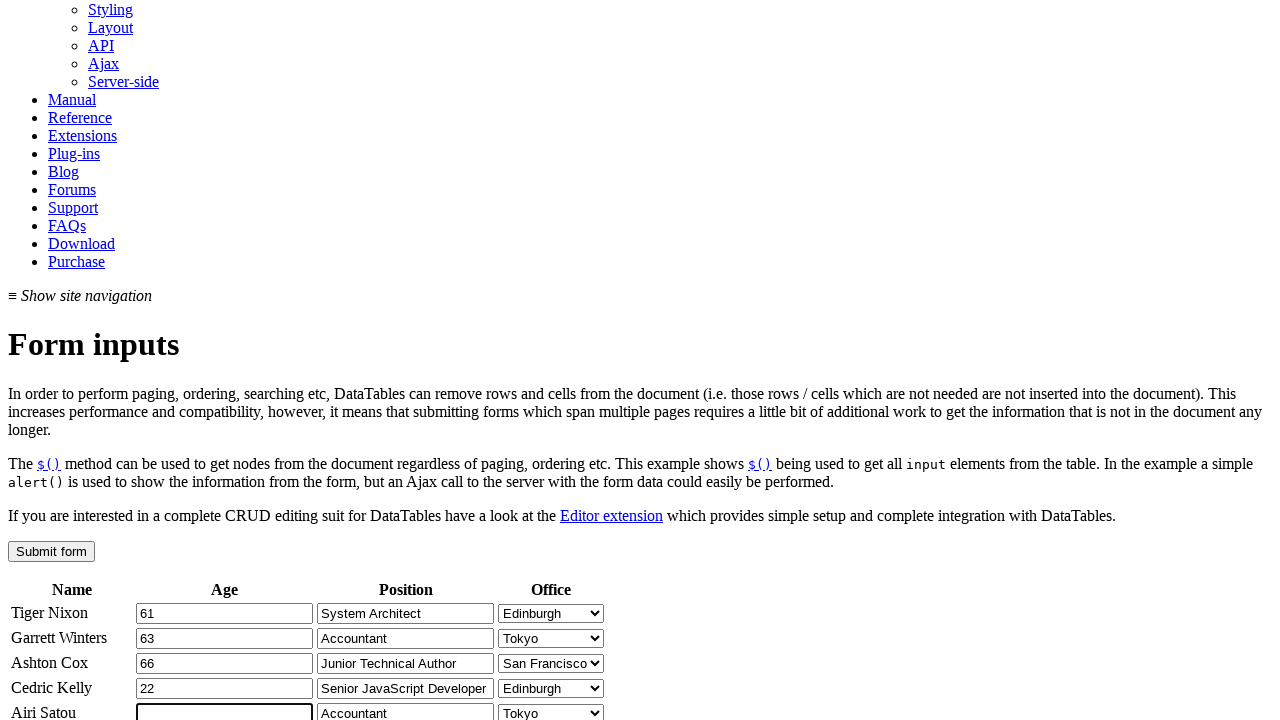

Filled age input field with value '20' on input#row-5-age
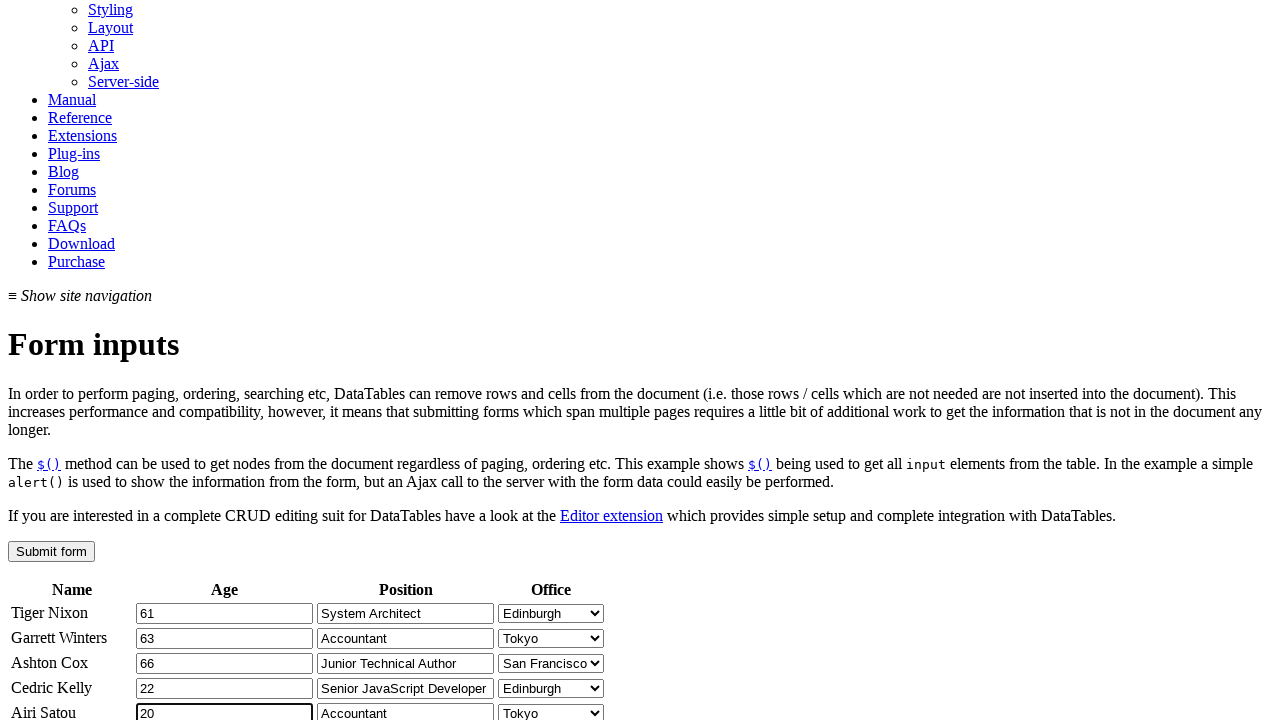

Pressed Tab to move to next field on input#row-5-age
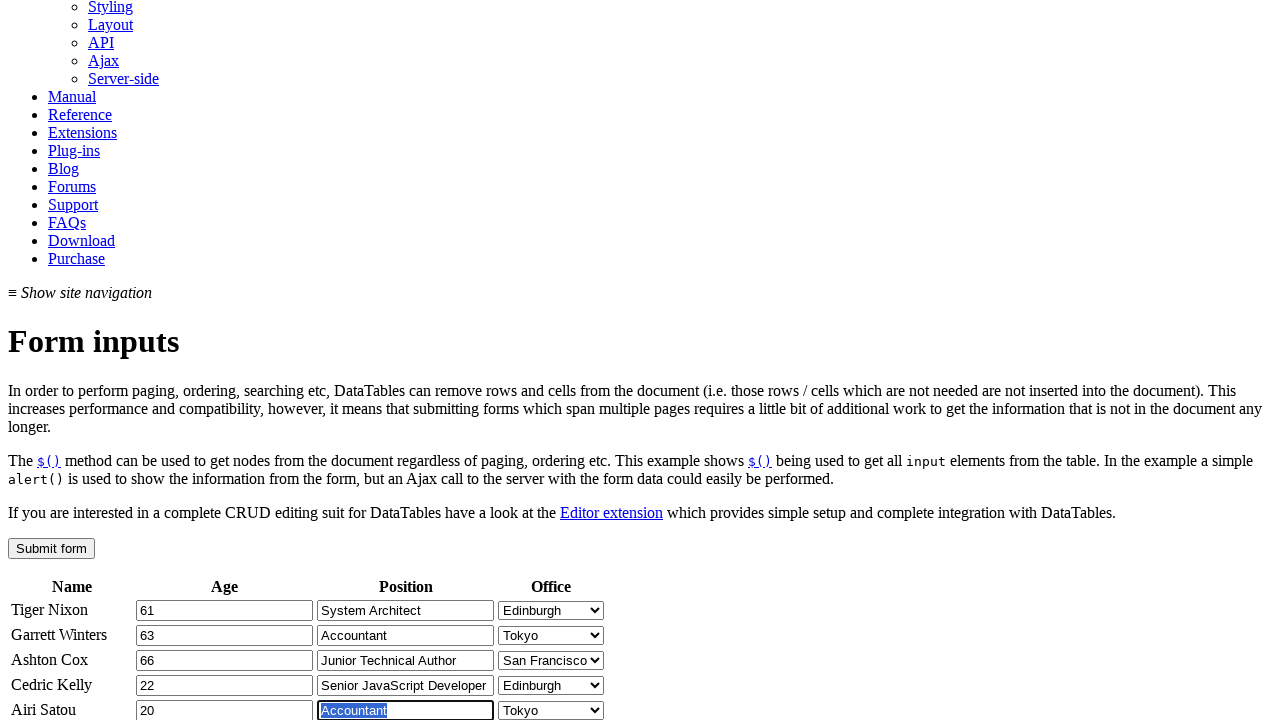

Typed 'Software Developer' in the position field
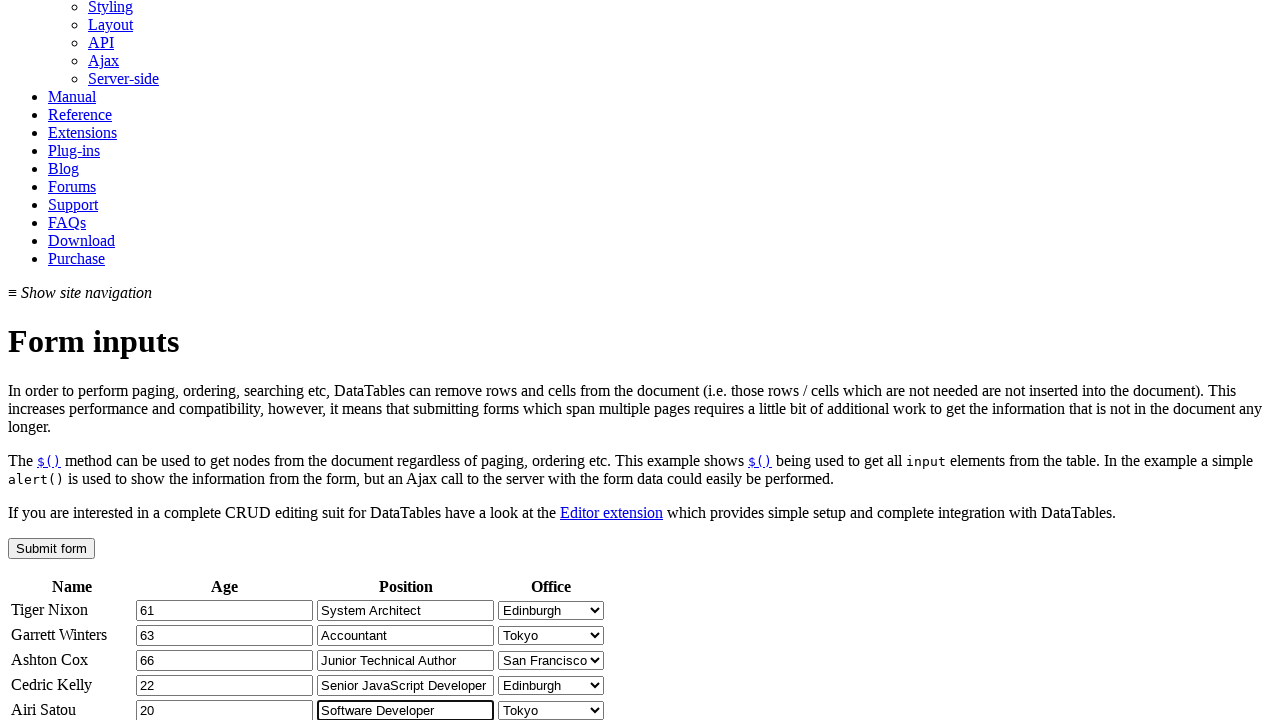

Pressed Enter to confirm the form entry
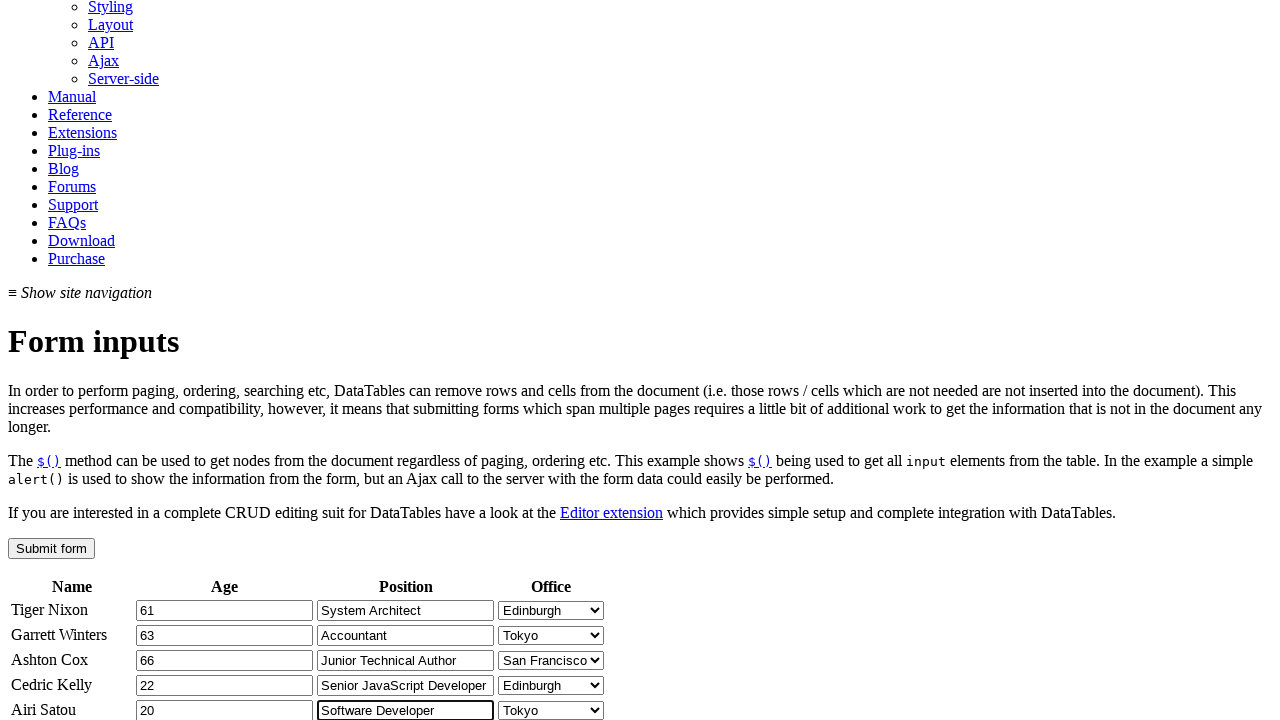

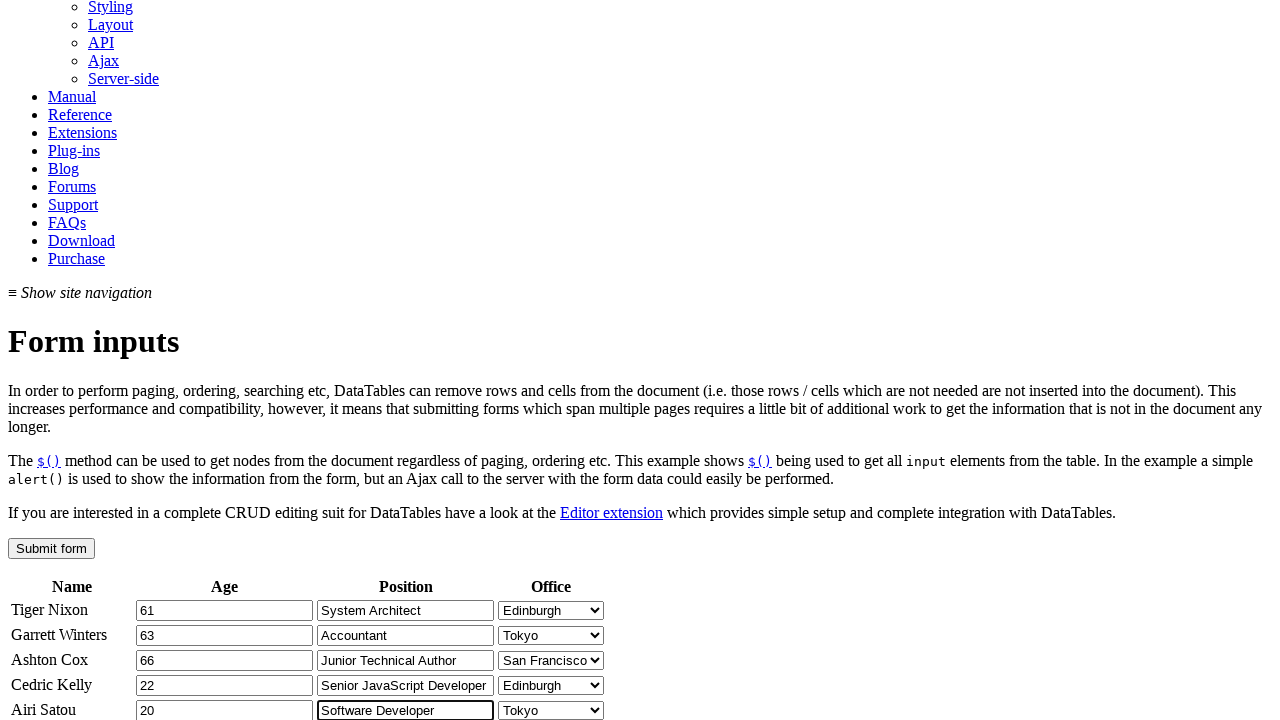